Tests search functionality on zhulang.com (Chinese book website) by entering a search term and submitting the form, then verifying search results load

Starting URL: https://www.zhulang.com/

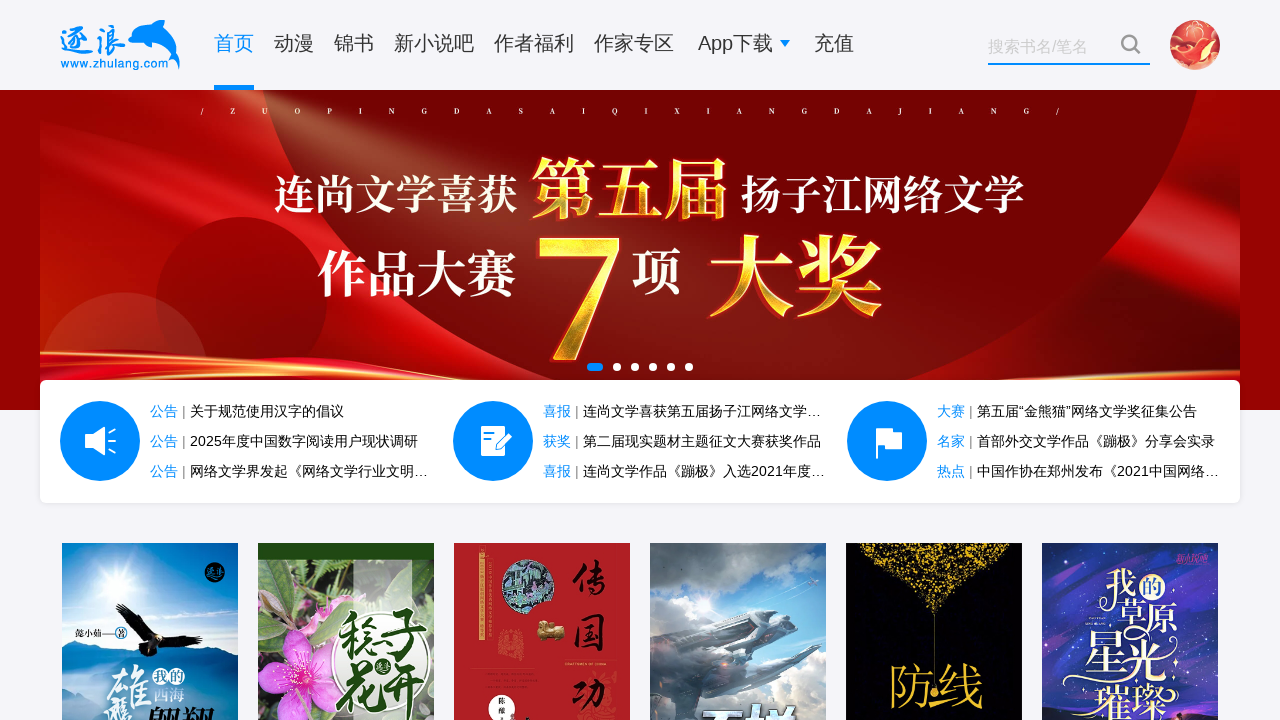

Filled search box with search term '天' on //*[@id="topsch"]/form/input
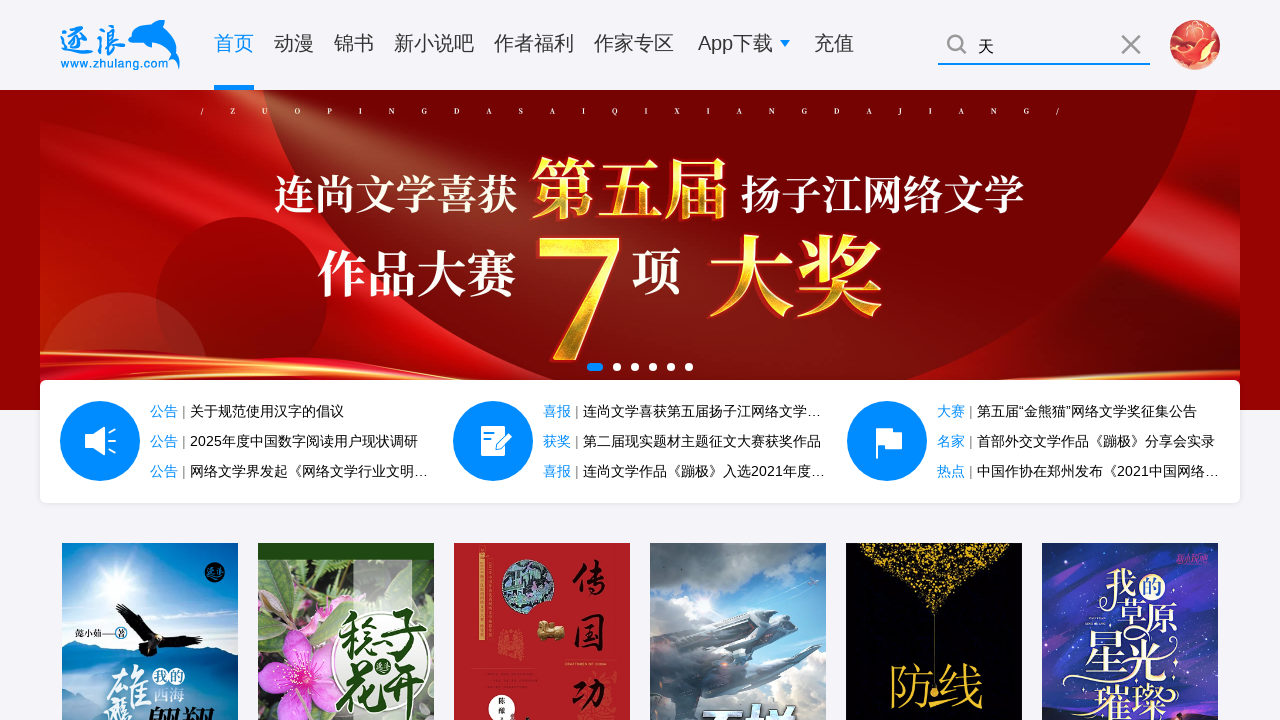

Pressed Enter to submit search form on //*[@id="topsch"]/form/input
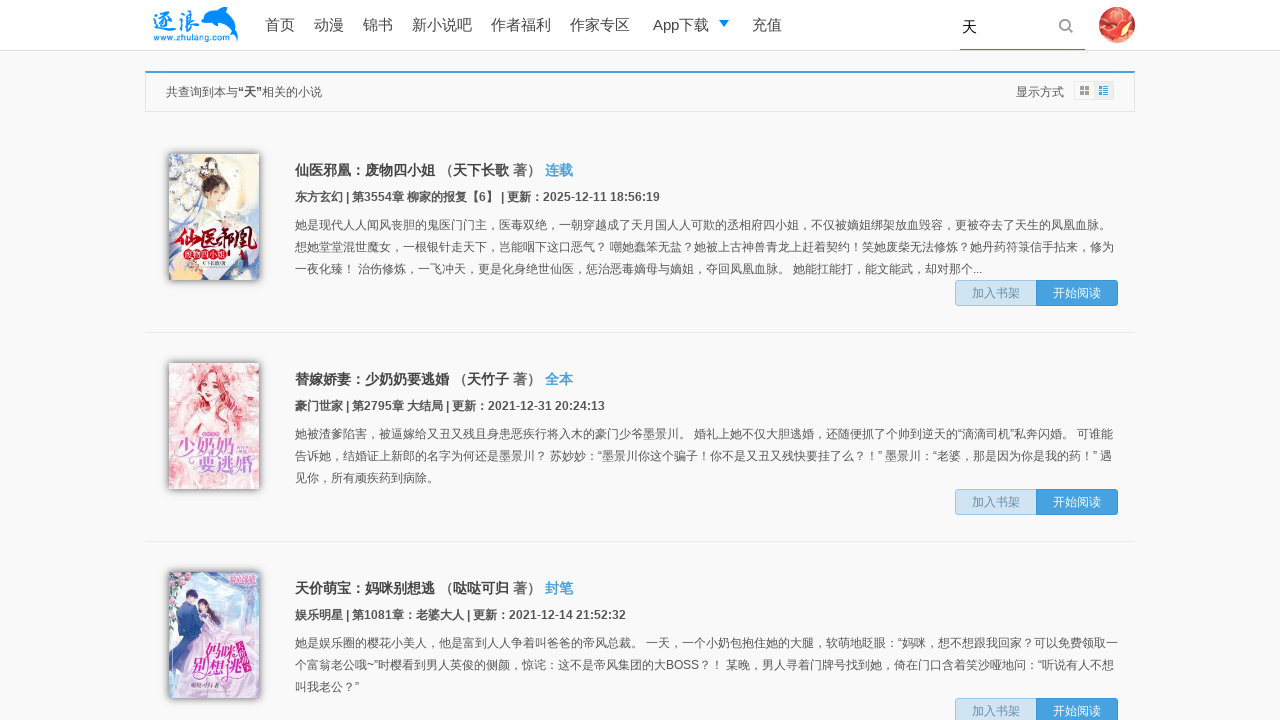

Search results loaded successfully
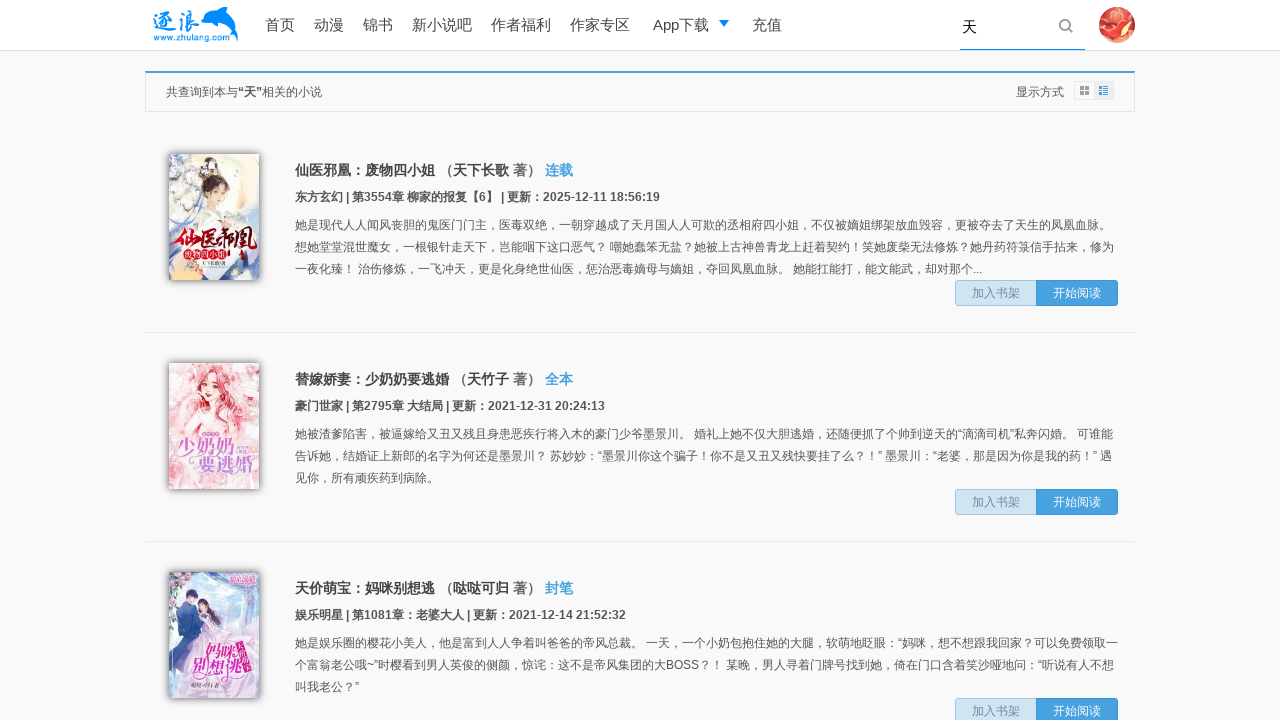

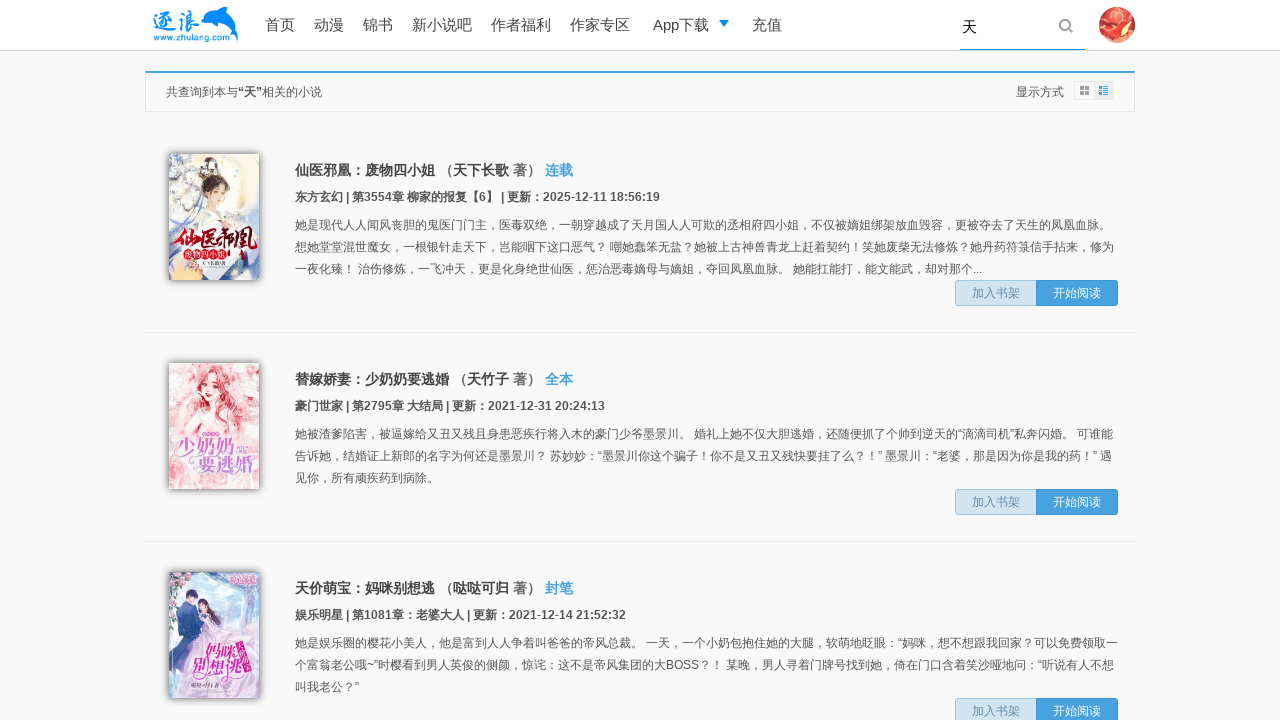